Demonstrates mouse hover and context menu interactions on a jQuery UI demo page by hovering over the Resizable link, right-clicking it, and navigating the context menu

Starting URL: https://jqueryui.com/droppable/

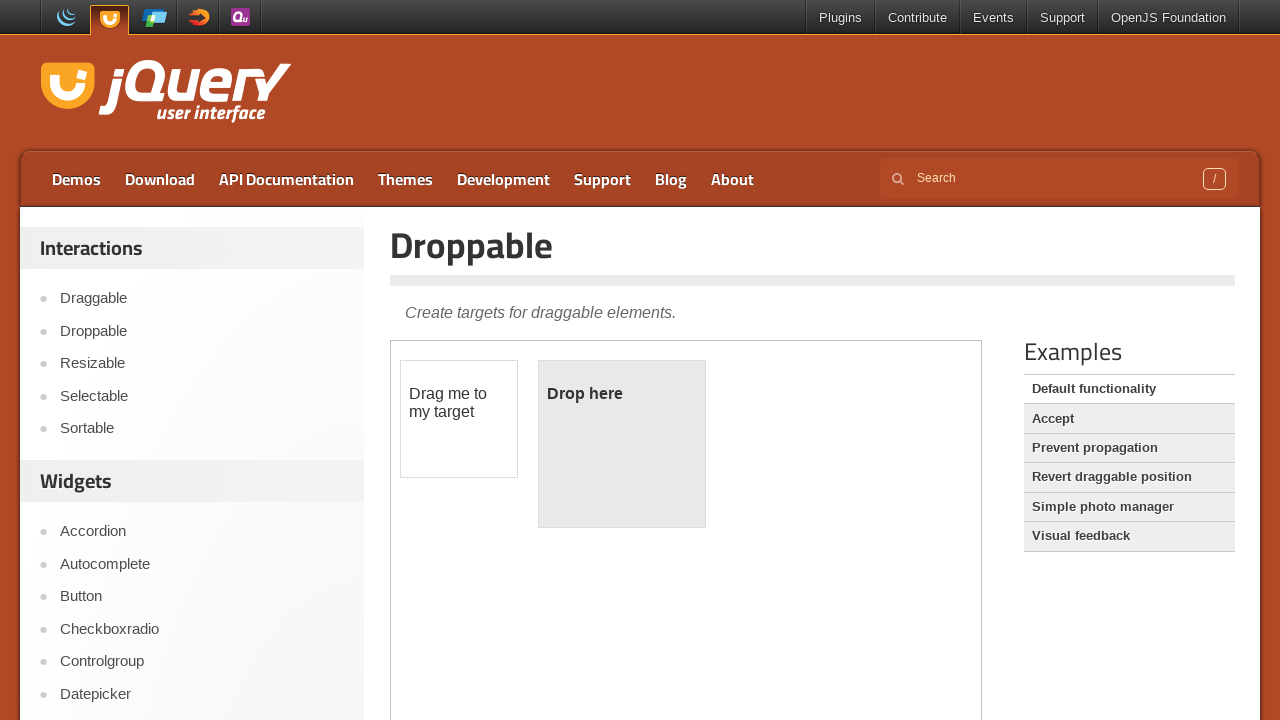

Hovered over the Resizable link at (202, 364) on a:has-text('Resizable')
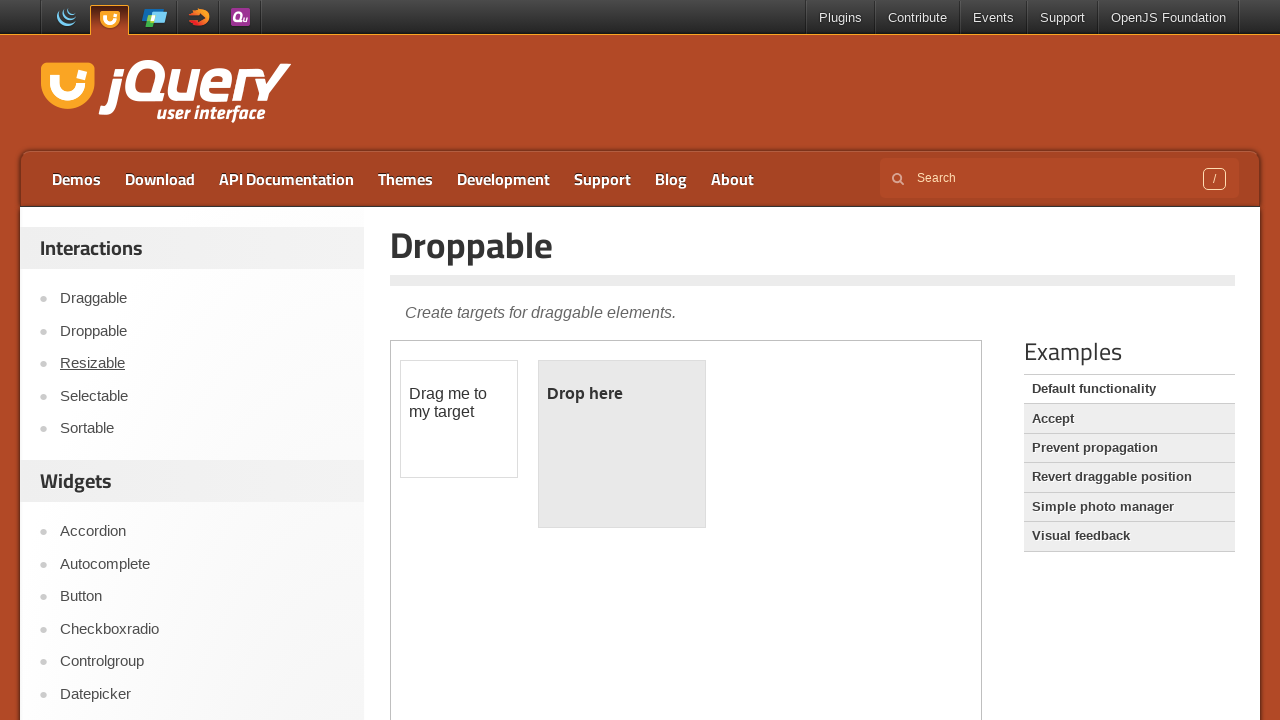

Right-clicked on the Resizable link to open context menu at (202, 364) on a:has-text('Resizable')
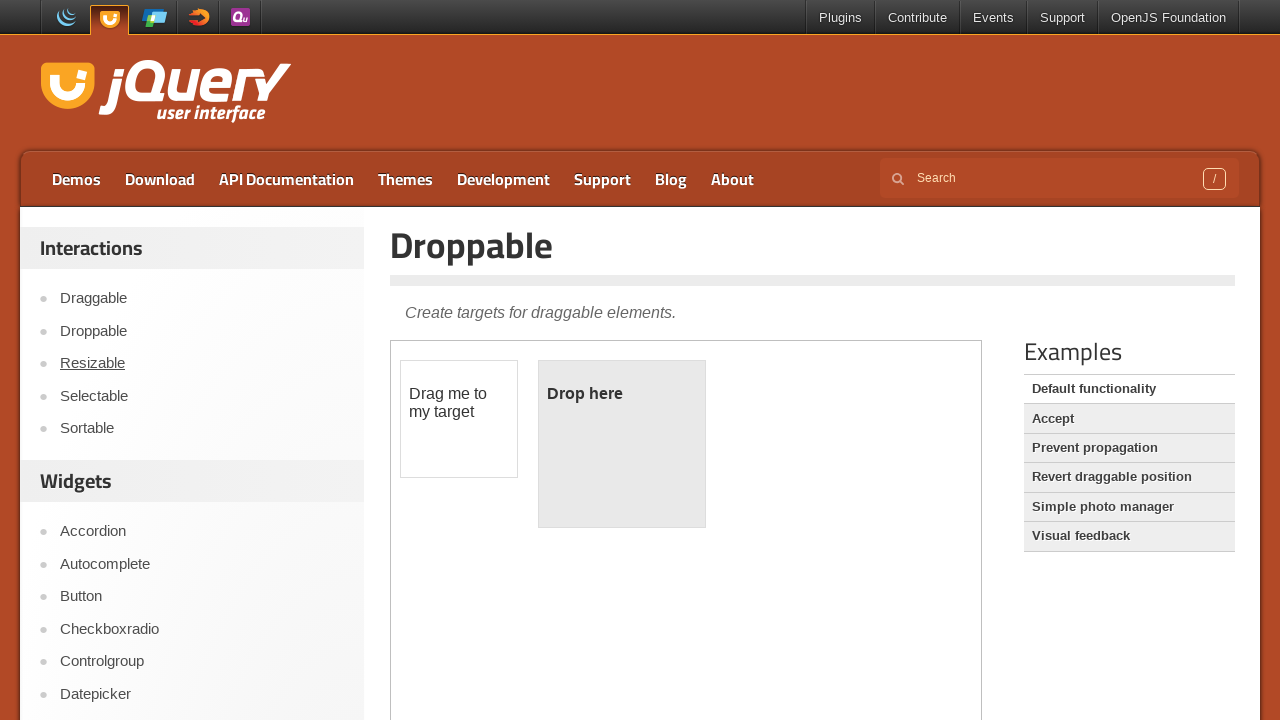

Pressed ArrowDown to navigate context menu
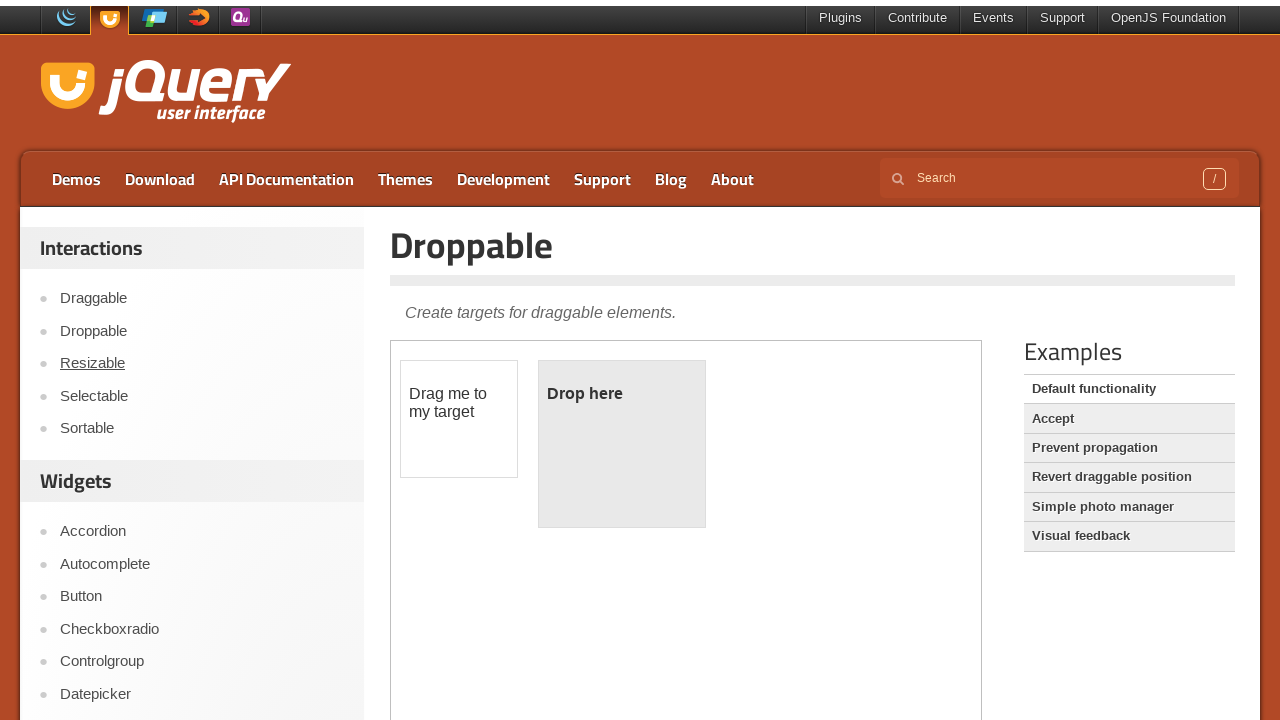

Pressed Enter to select menu item
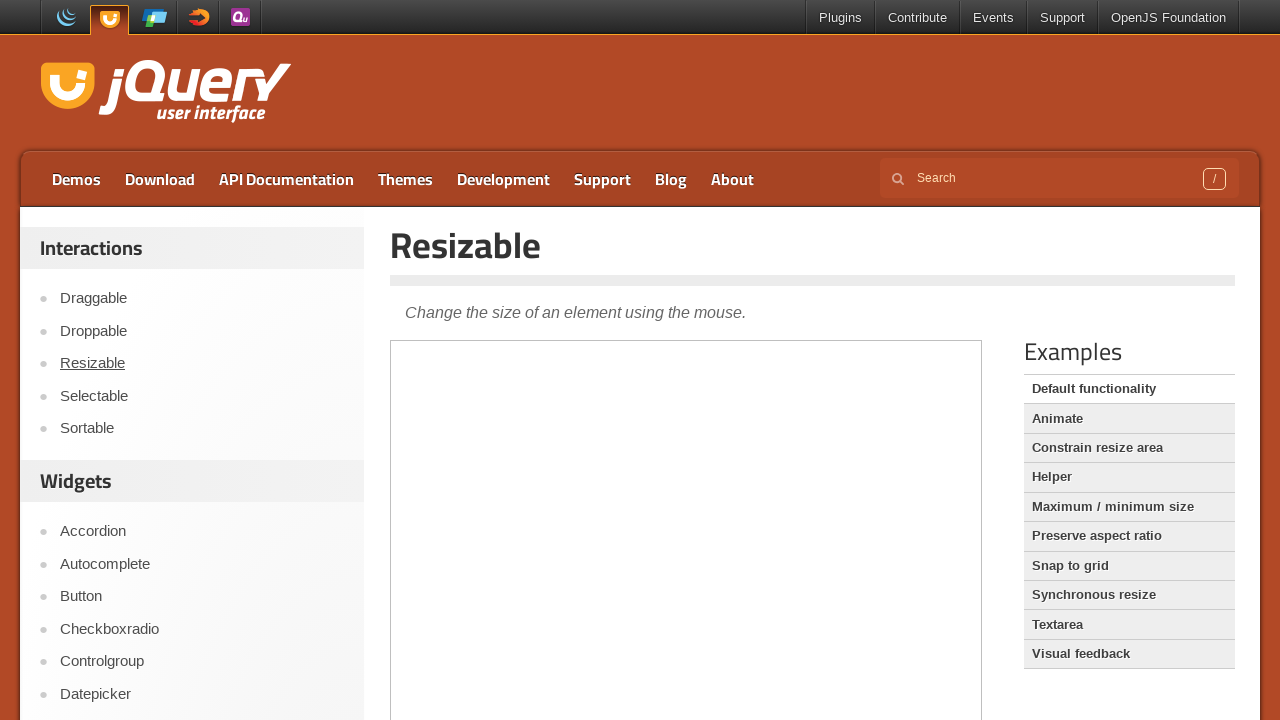

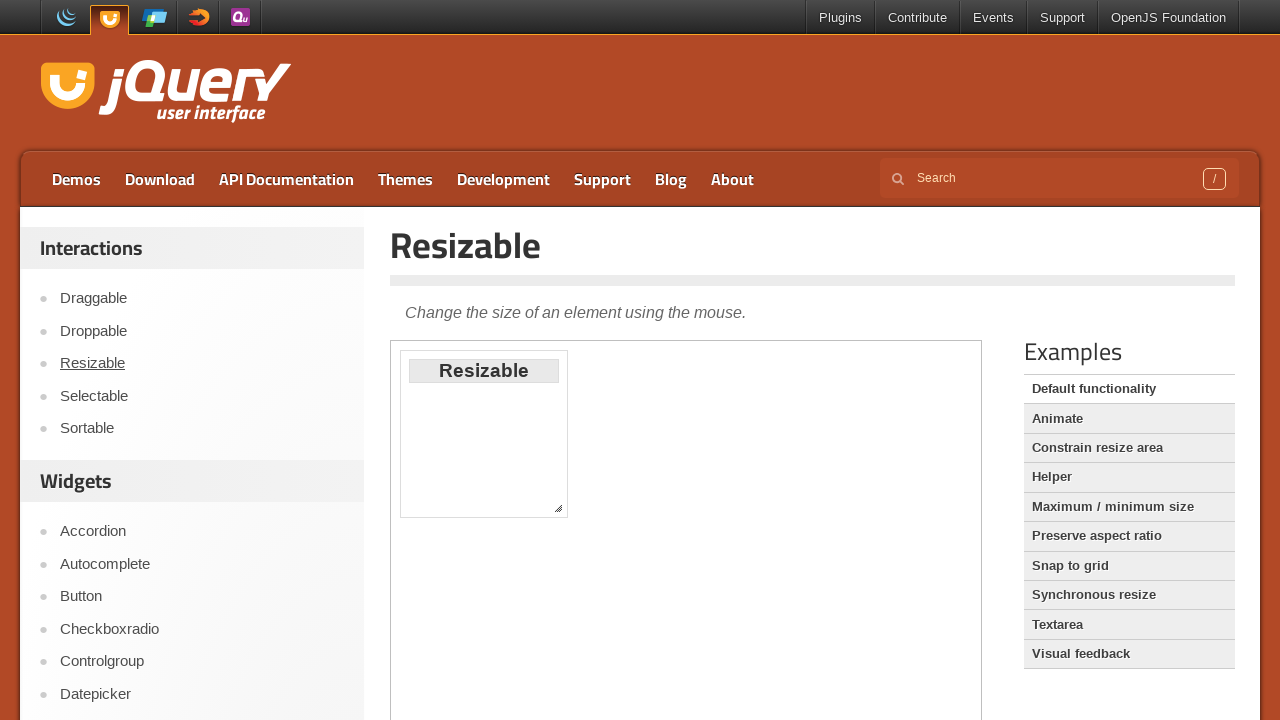